Verifies that the WebdriverIO homepage has the correct page title containing "WebdriverIO"

Starting URL: https://webdriver.io

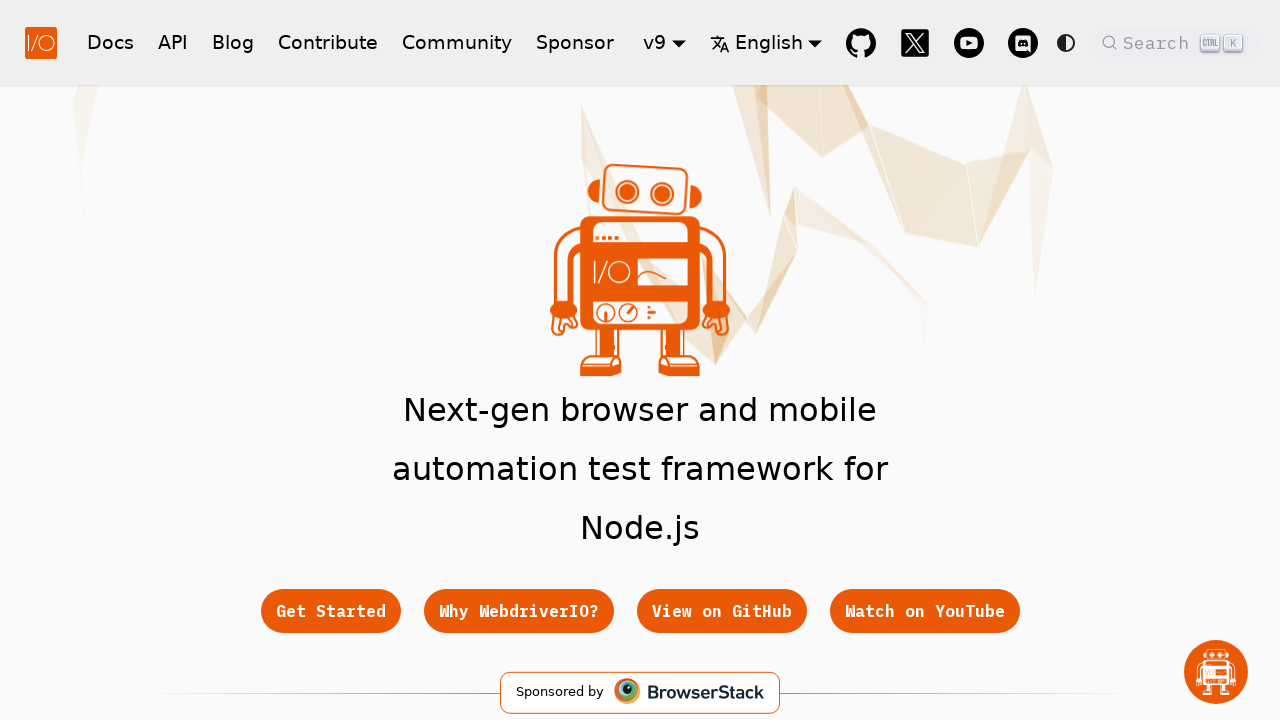

Waited for hero title to be visible
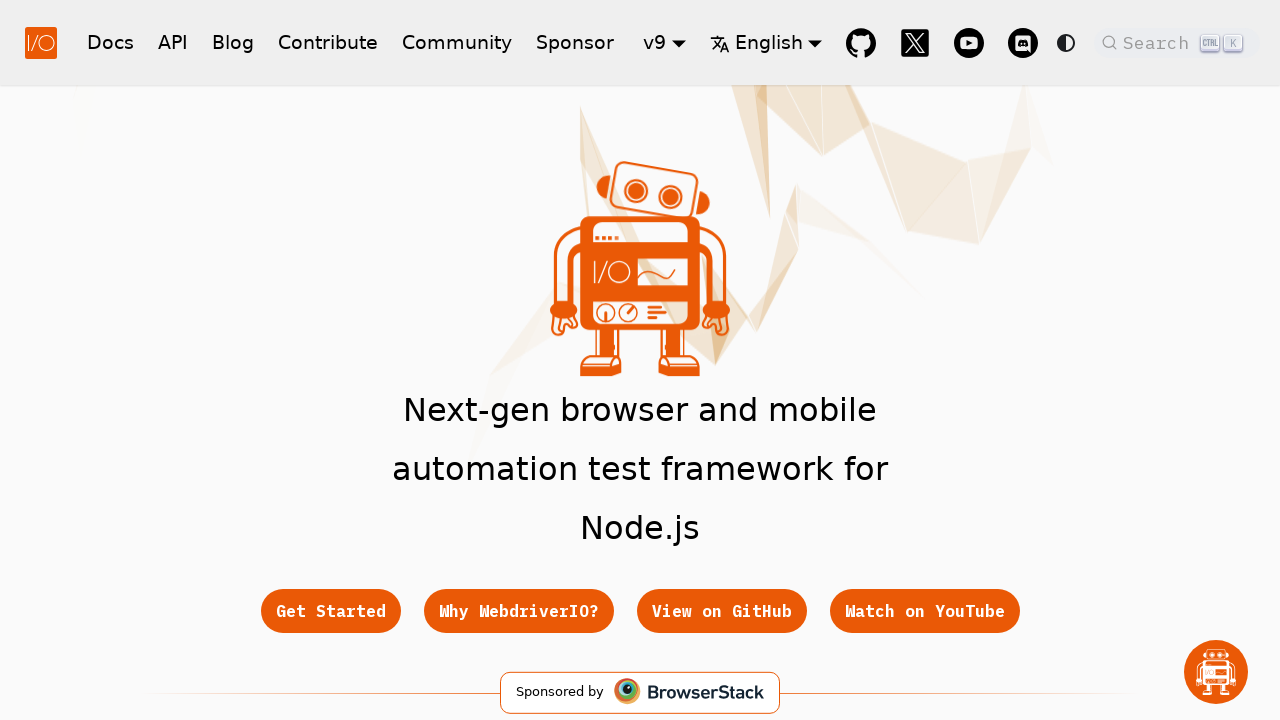

Retrieved page title
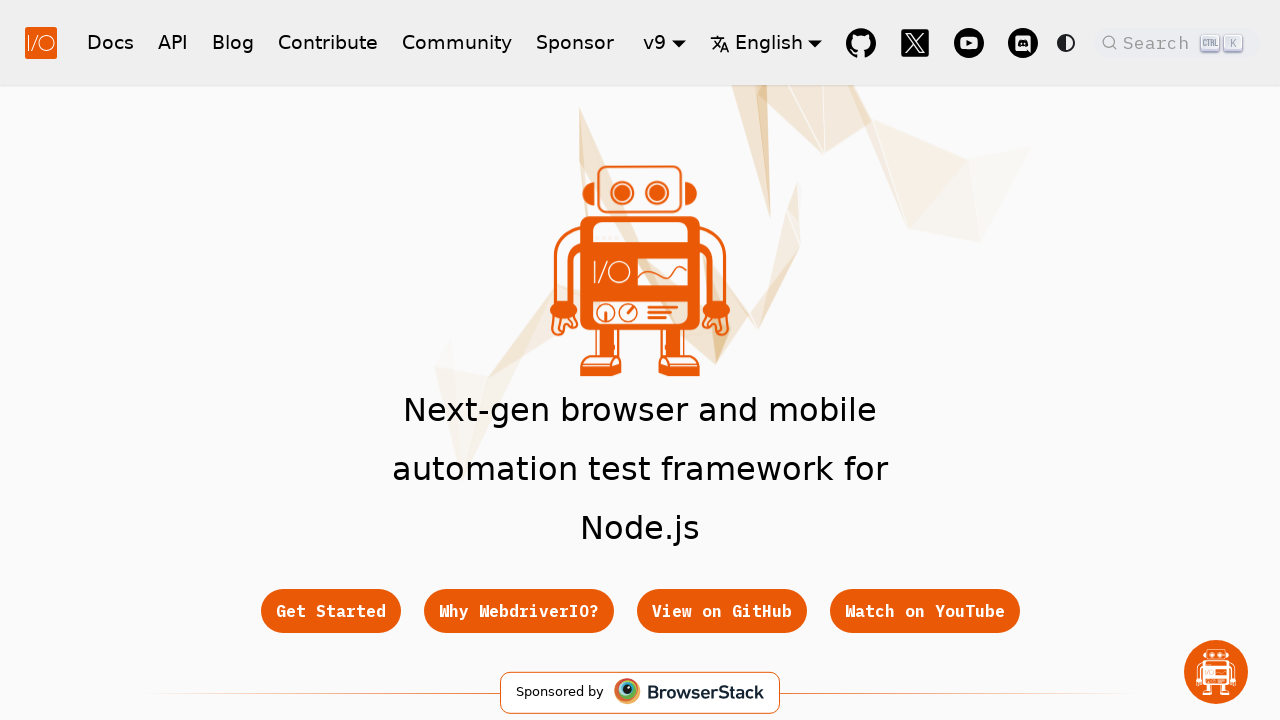

Verified page title contains 'WebdriverIO'
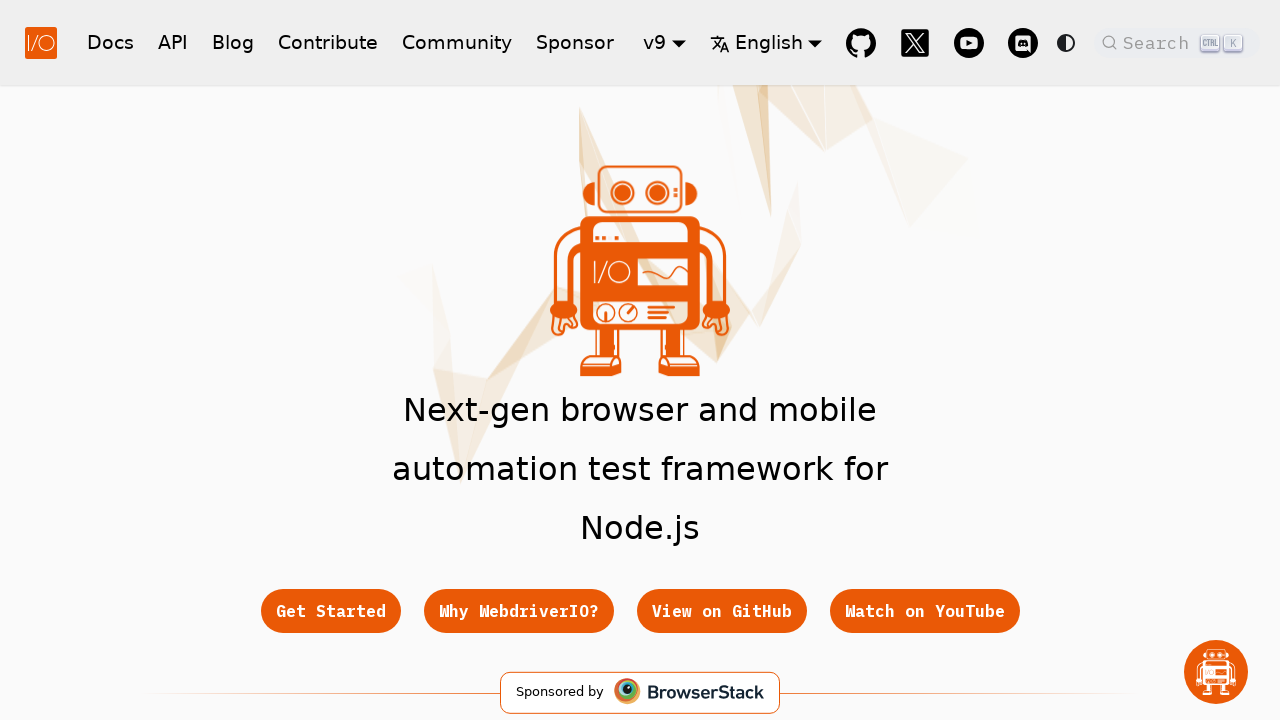

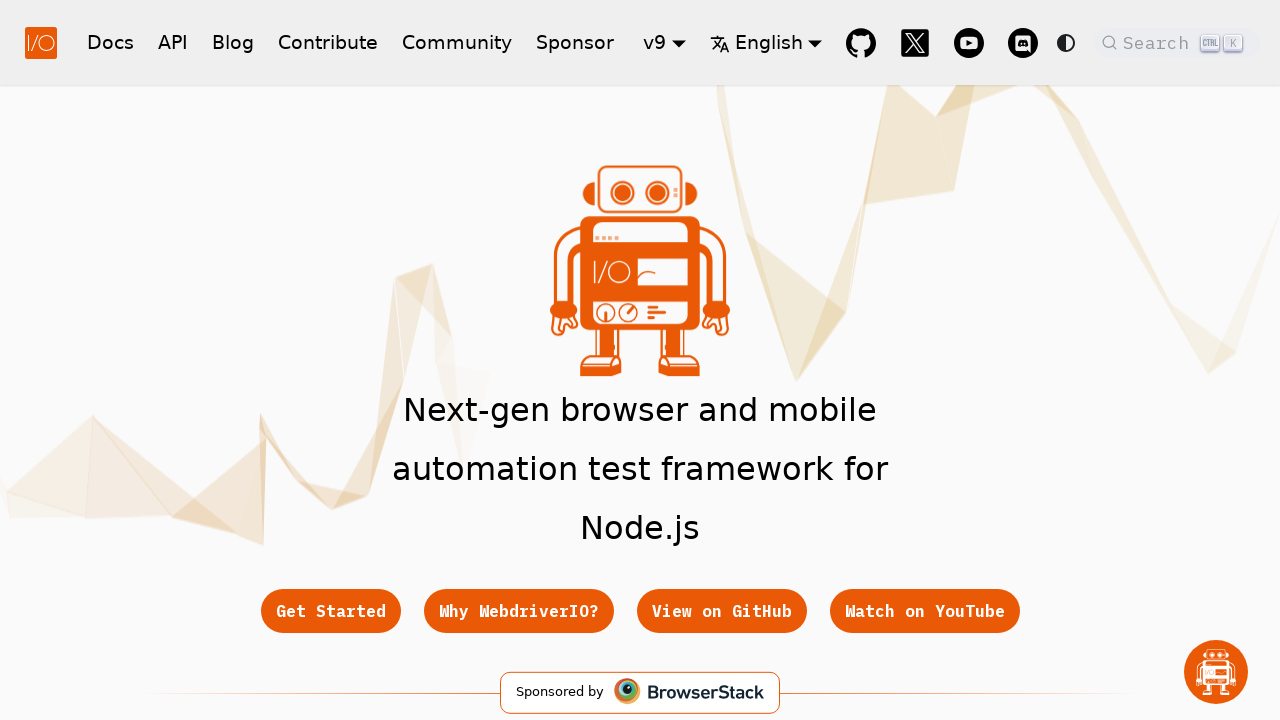